Tests file download functionality by navigating to a file download page and clicking the download button

Starting URL: https://www.leafground.com/file.xhtml

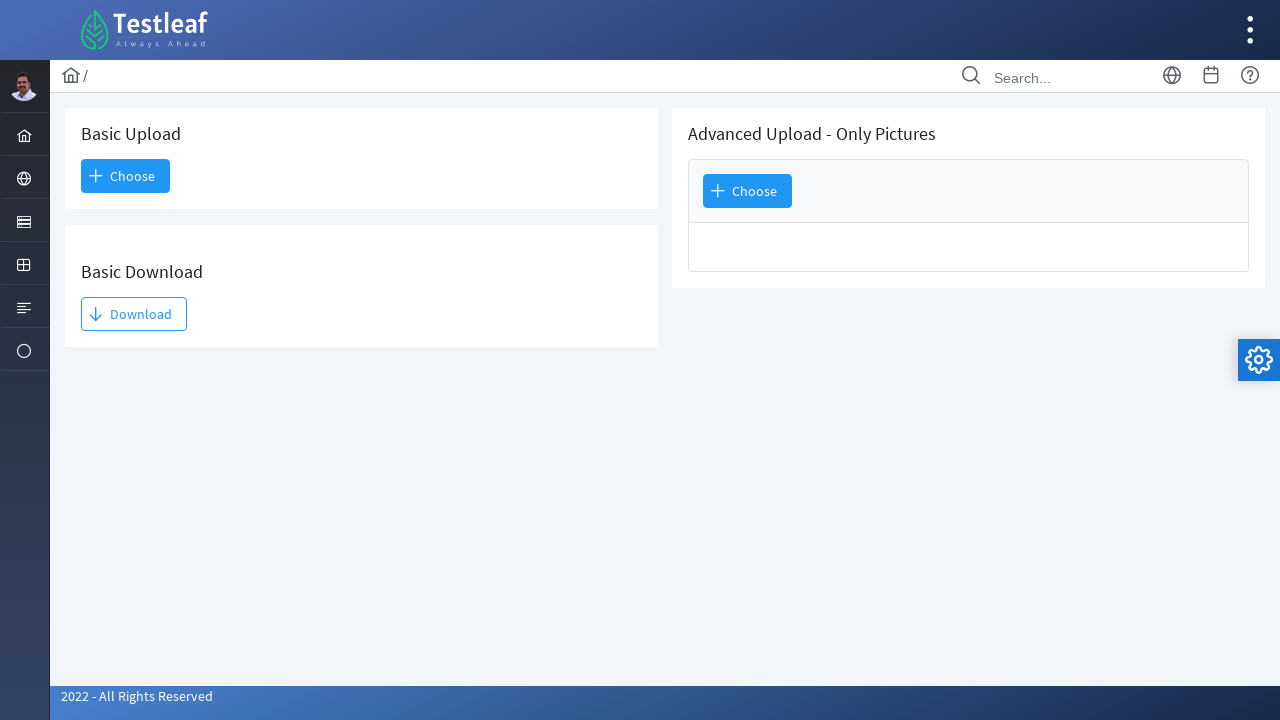

Clicked the download button at (134, 314) on xpath=//*[@id='j_idt93:j_idt95']/span[2]
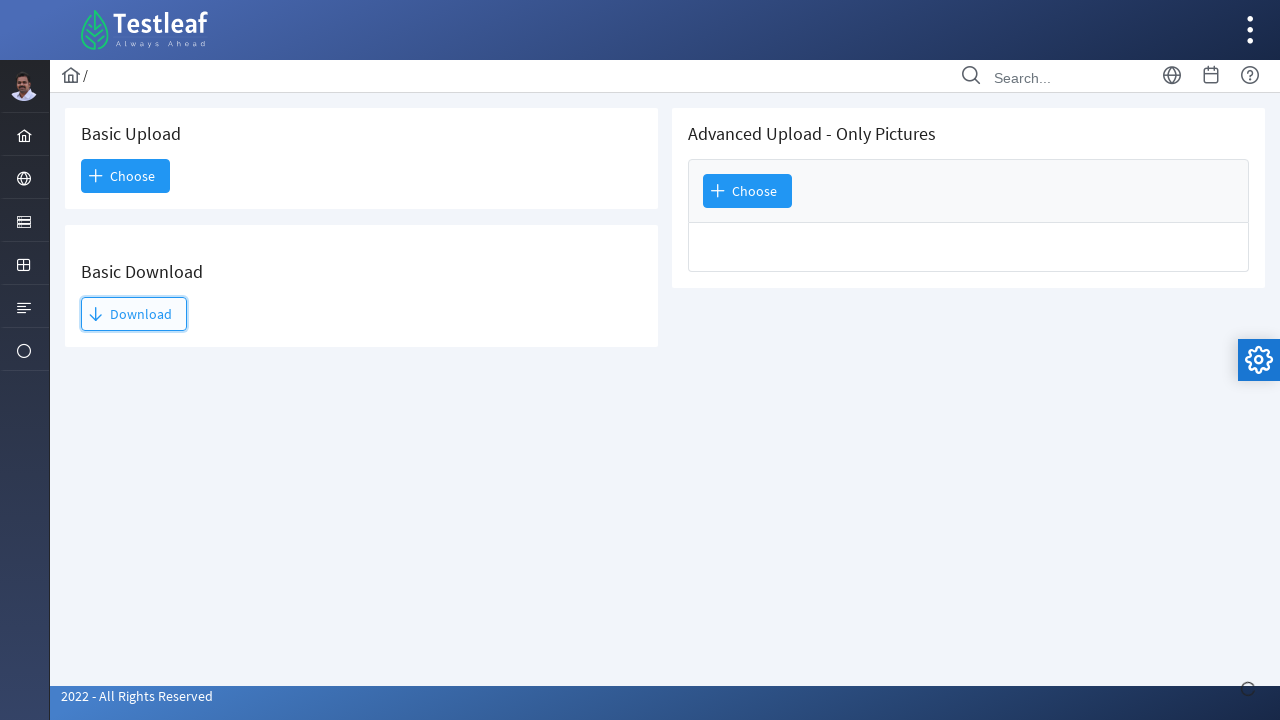

Waited 2 seconds for download to initiate
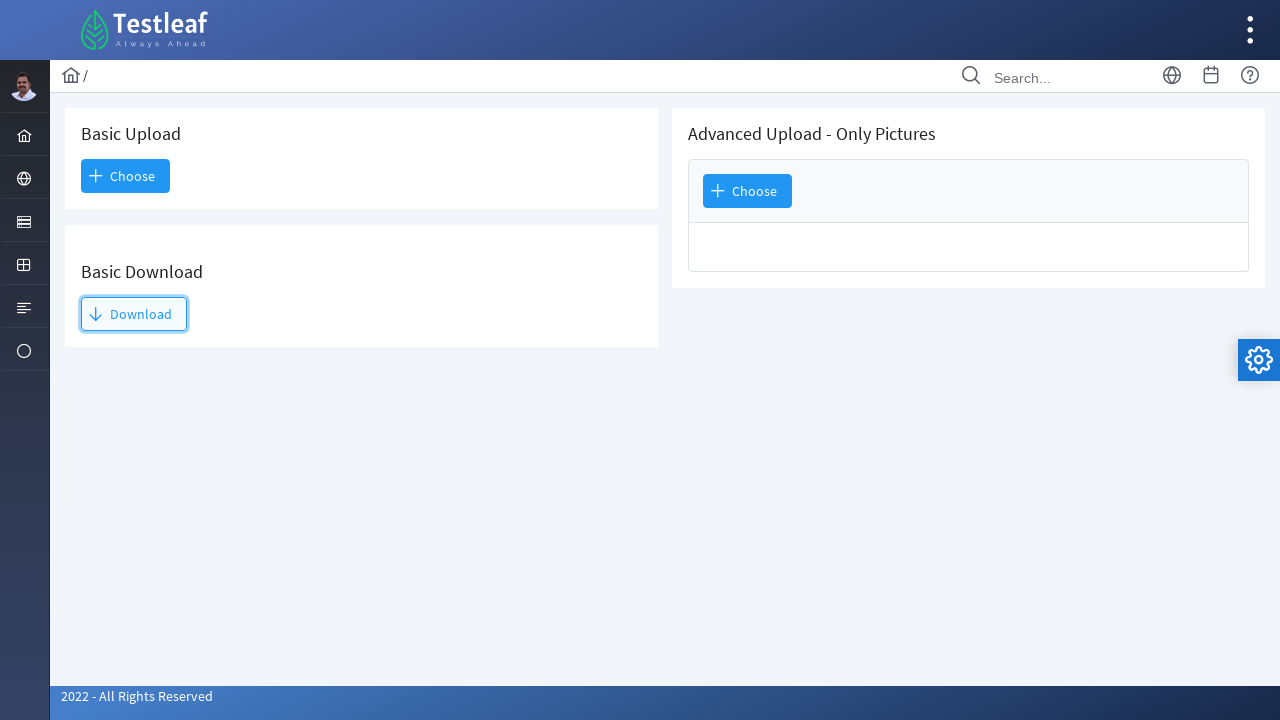

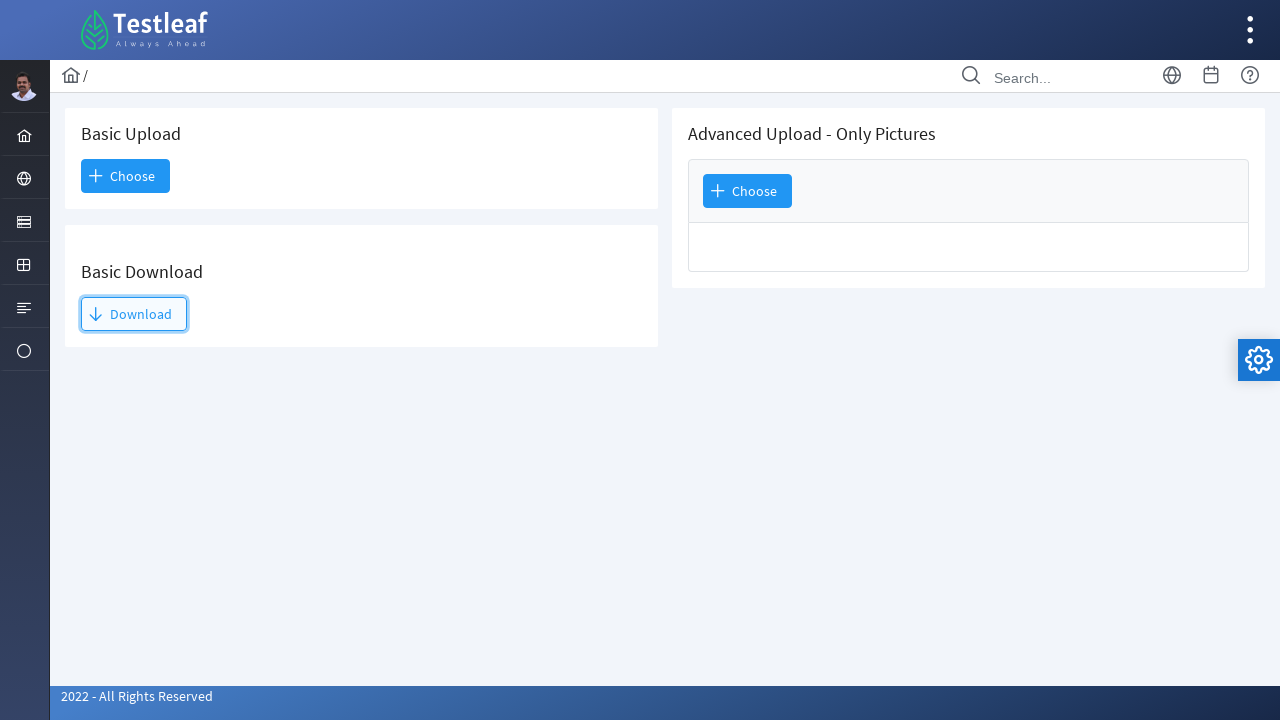